Tests JavaScript confirm dialog by clicking a button that triggers a confirm dialog and dismissing it

Starting URL: https://the-internet.herokuapp.com/javascript_alerts

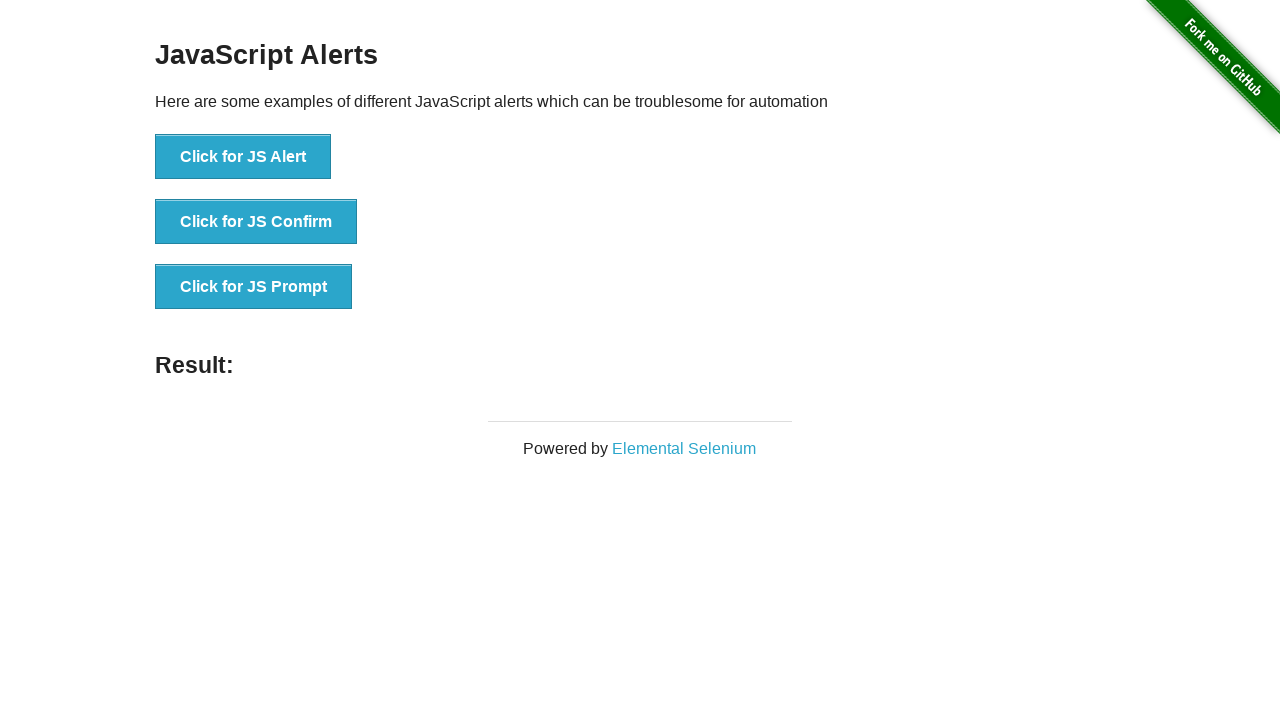

Set up dialog handler to dismiss confirm dialogs
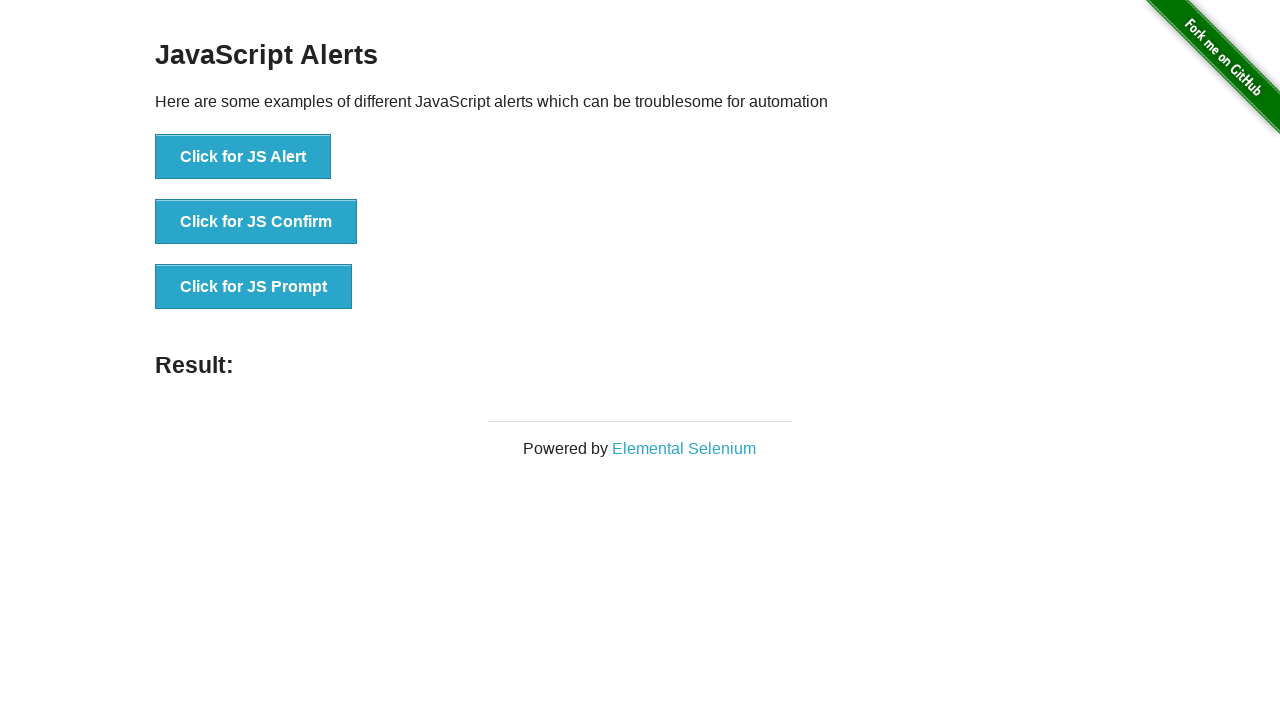

Clicked button to trigger JavaScript confirm dialog at (256, 222) on button[onclick='jsConfirm()']
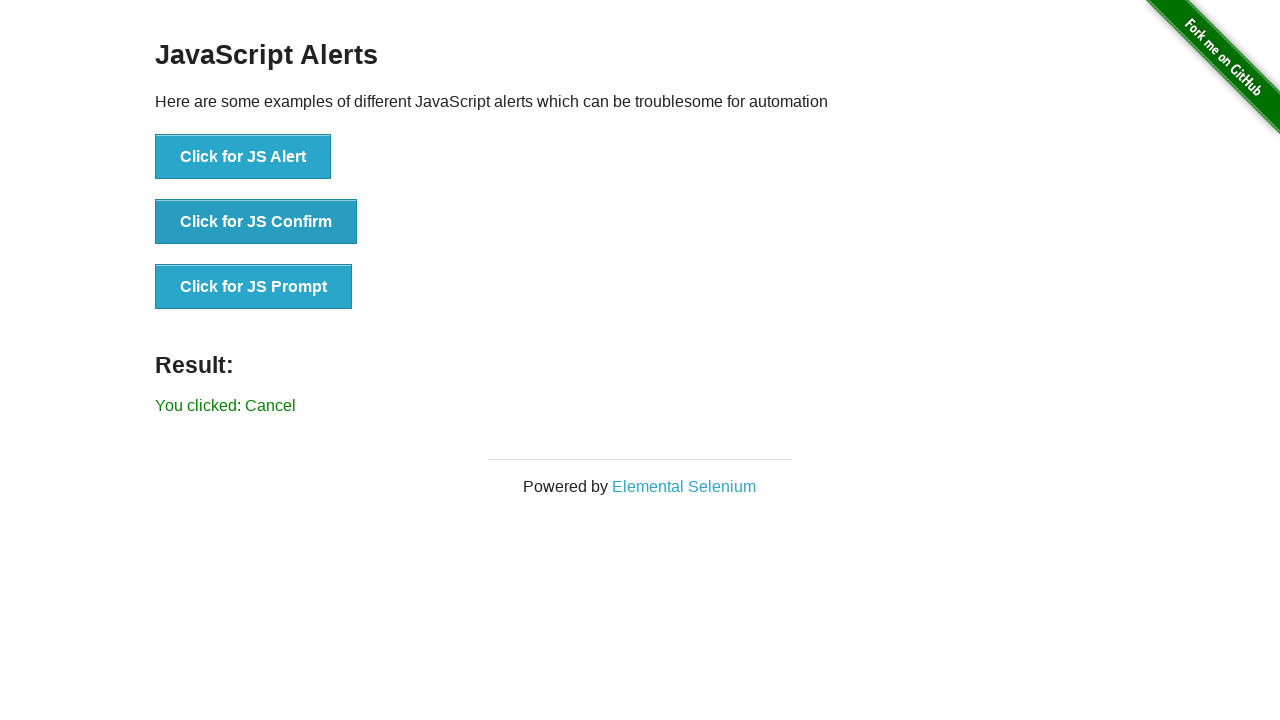

Waited for result element to appear after dismissing confirm dialog
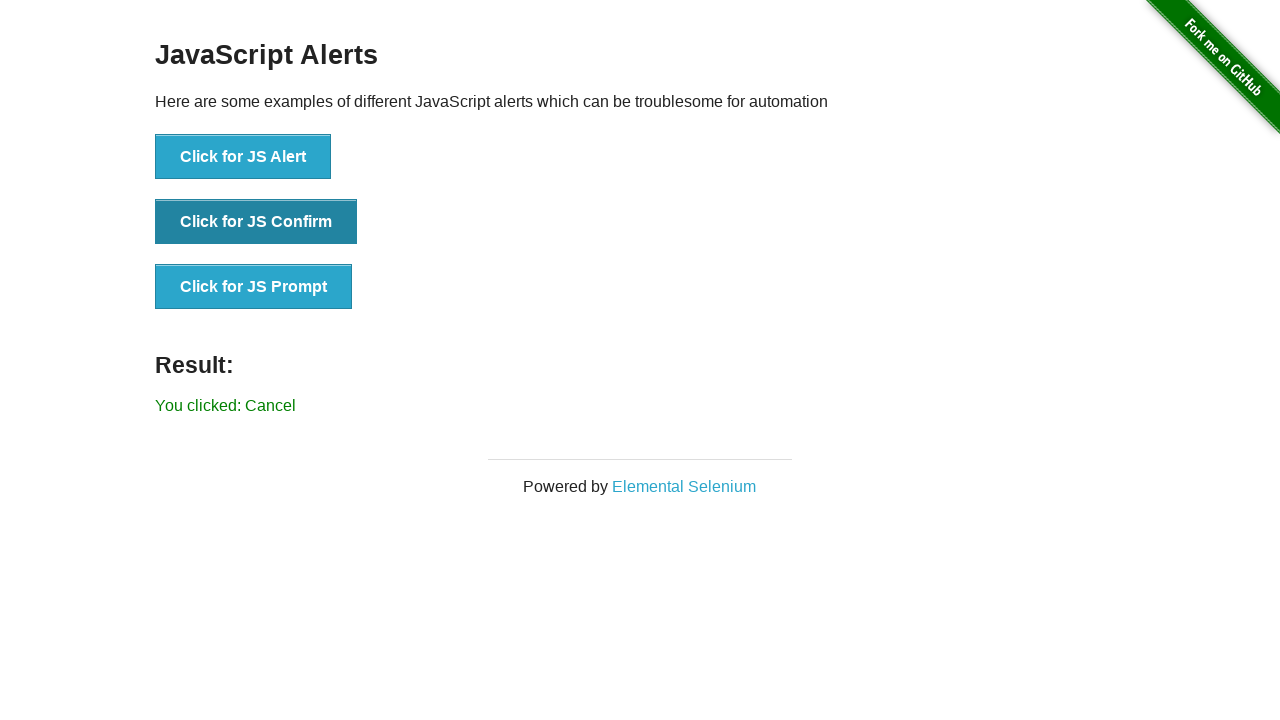

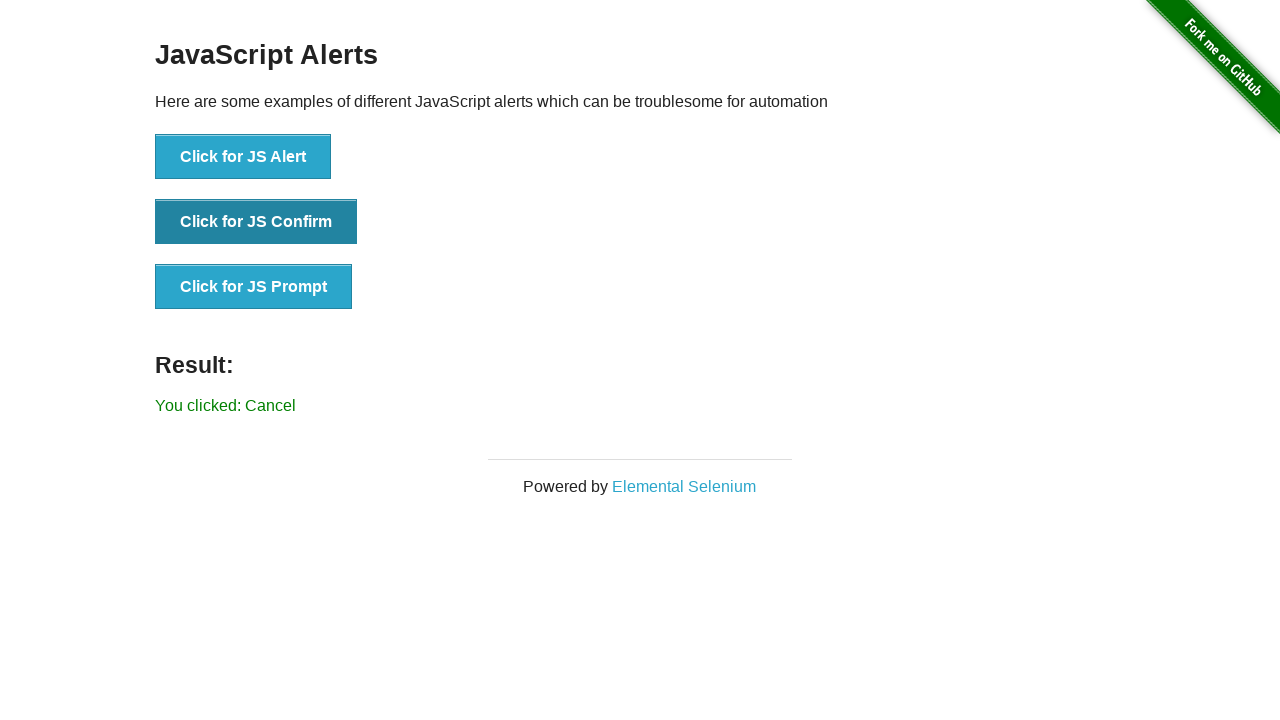